Tests table sorting functionality by clicking on the Veg/fruit name column header and verifying that the table data is sorted alphabetically

Starting URL: https://rahulshettyacademy.com/seleniumPractise/#/offers

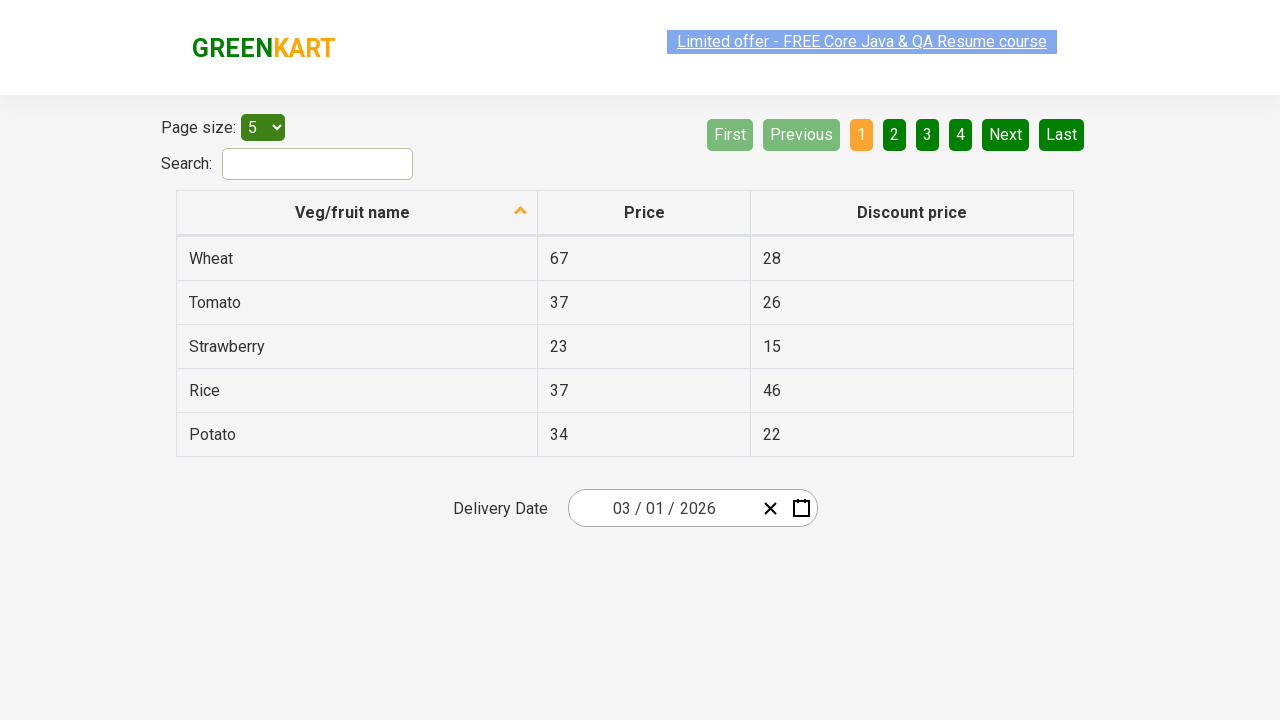

Clicked on Veg/fruit name column header to sort table at (357, 213) on xpath=//th[contains(@aria-label,'Veg/fruit name')]
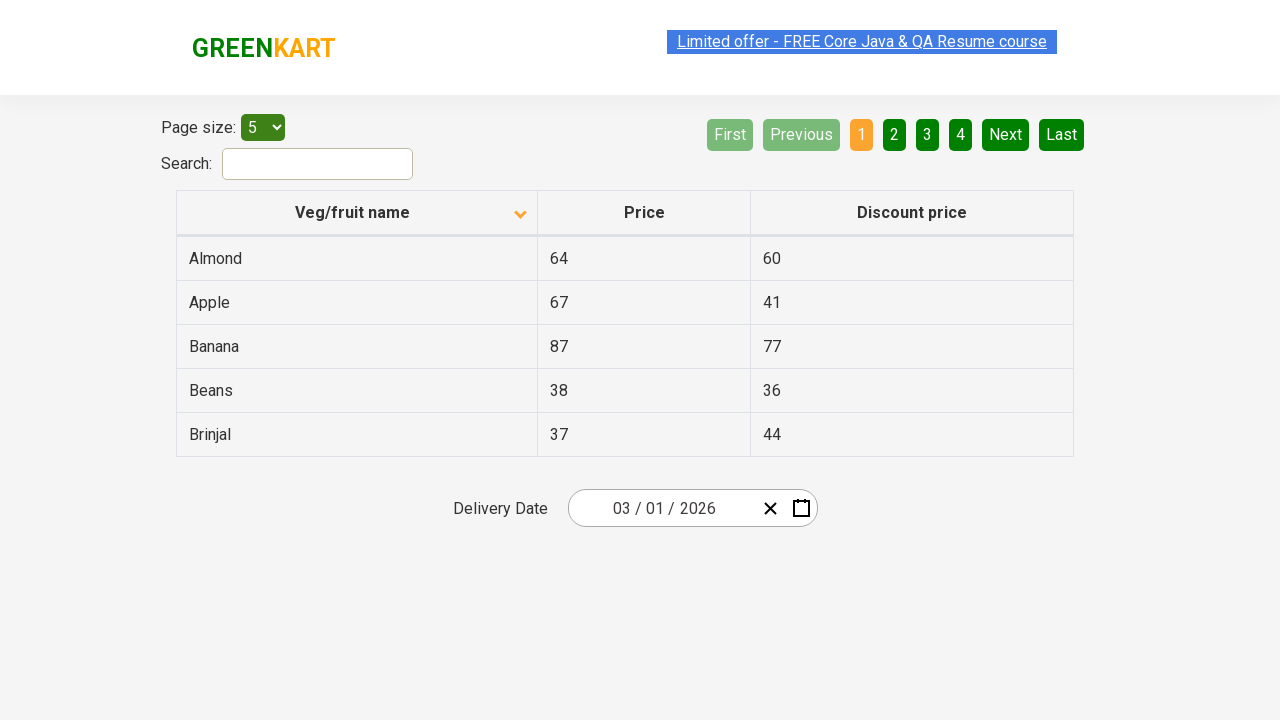

Waited for table to update after sorting
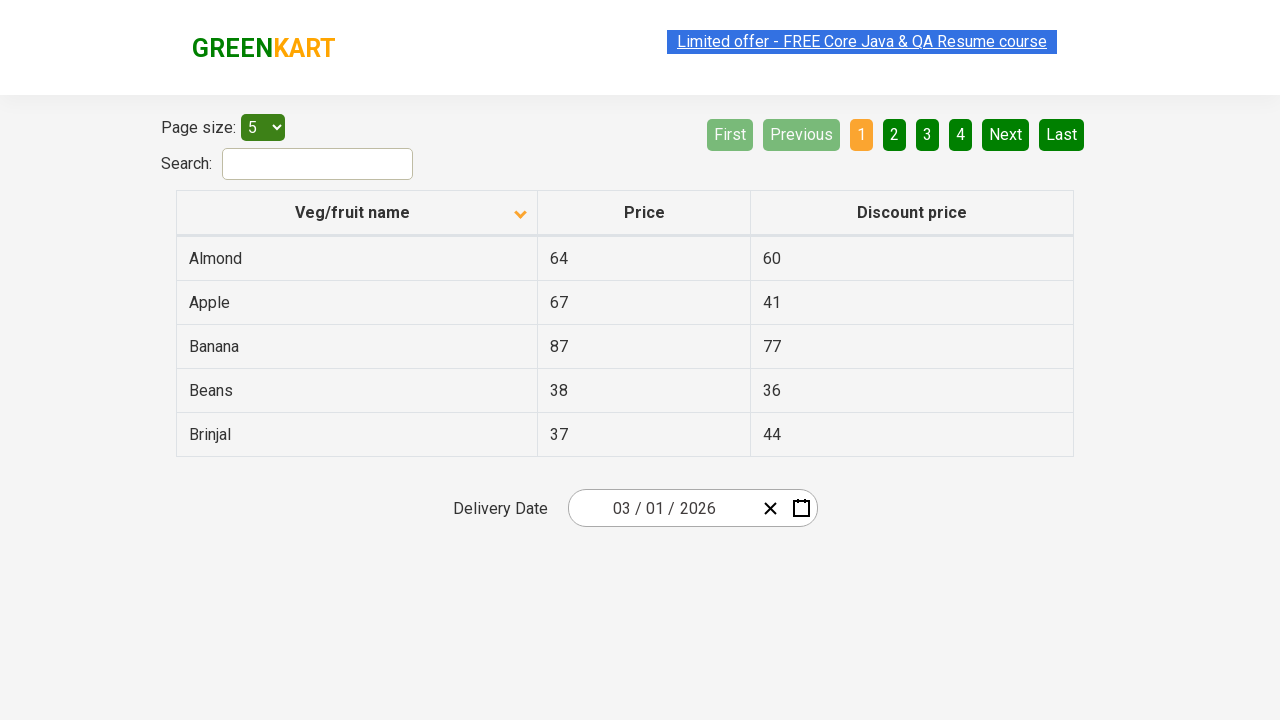

Table rows loaded and visible, data sorted alphabetically
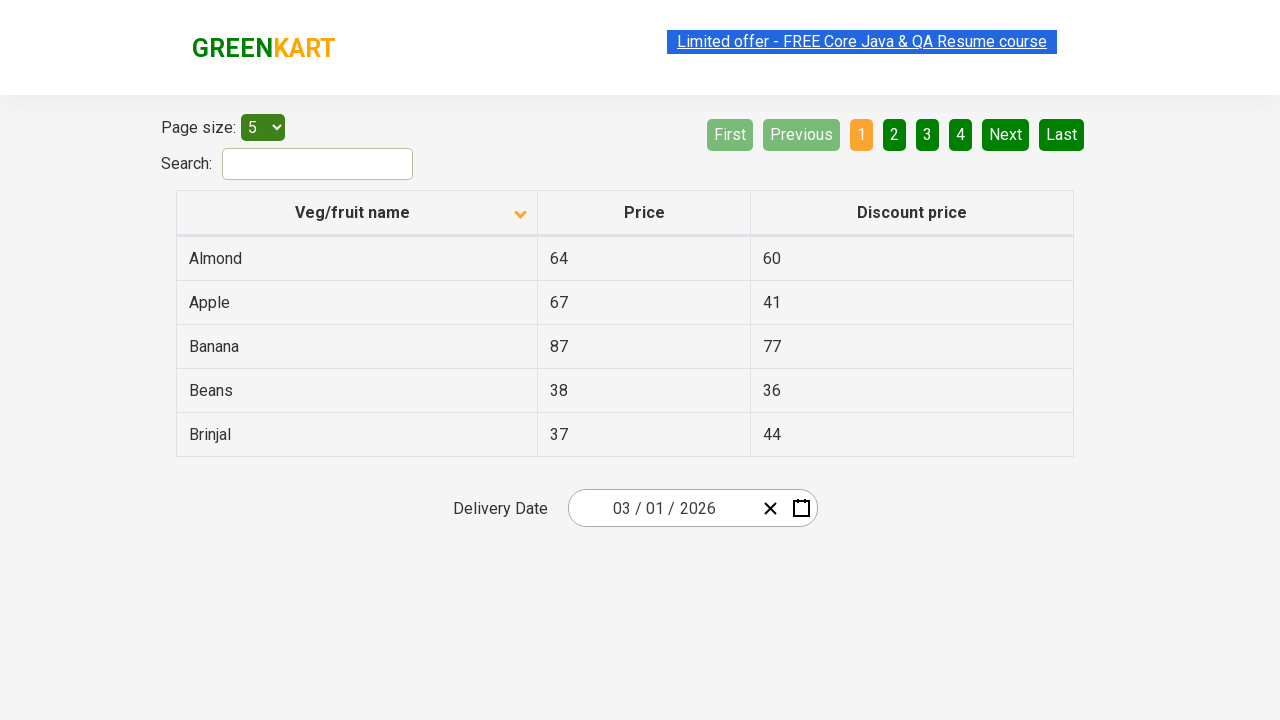

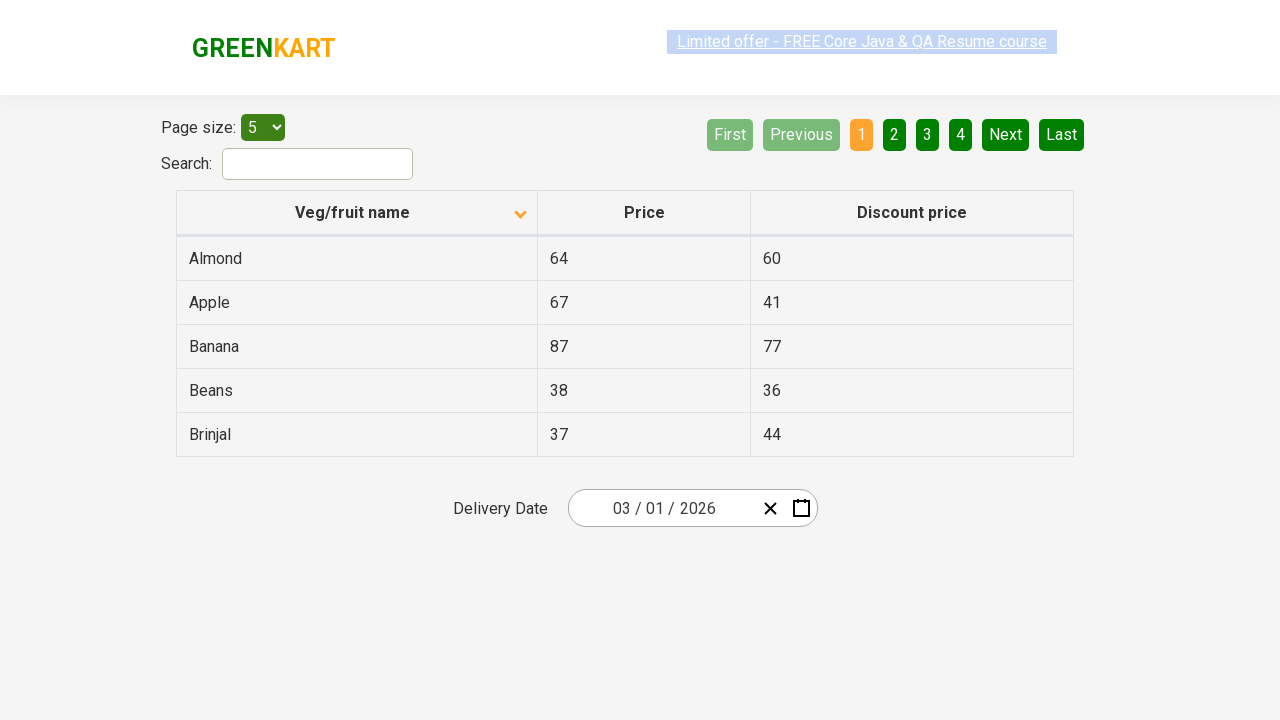